Tests flight search functionality on BlazeDemo by selecting origin and destination cities and verifying the page title

Starting URL: https://www.blazedemo.com

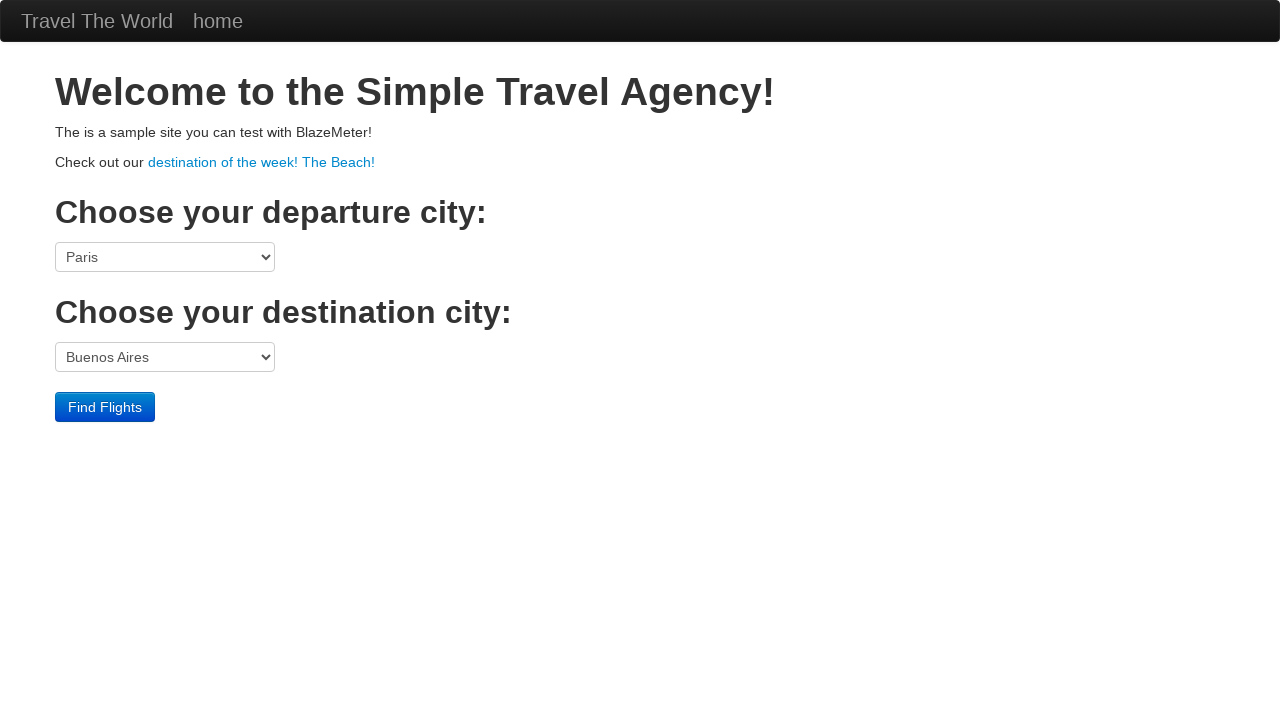

Selected 'Paris' as origin city from dropdown on select[name='fromPort']
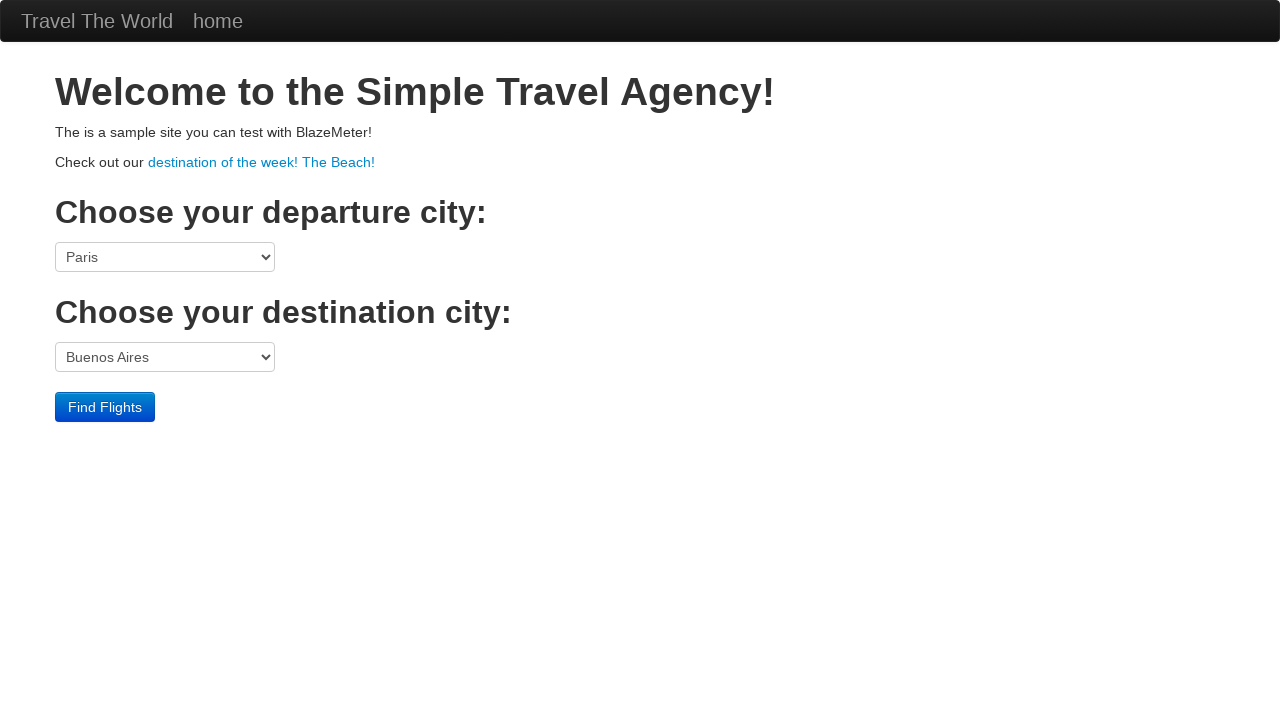

Selected 'London' as destination city from dropdown on select[name='toPort']
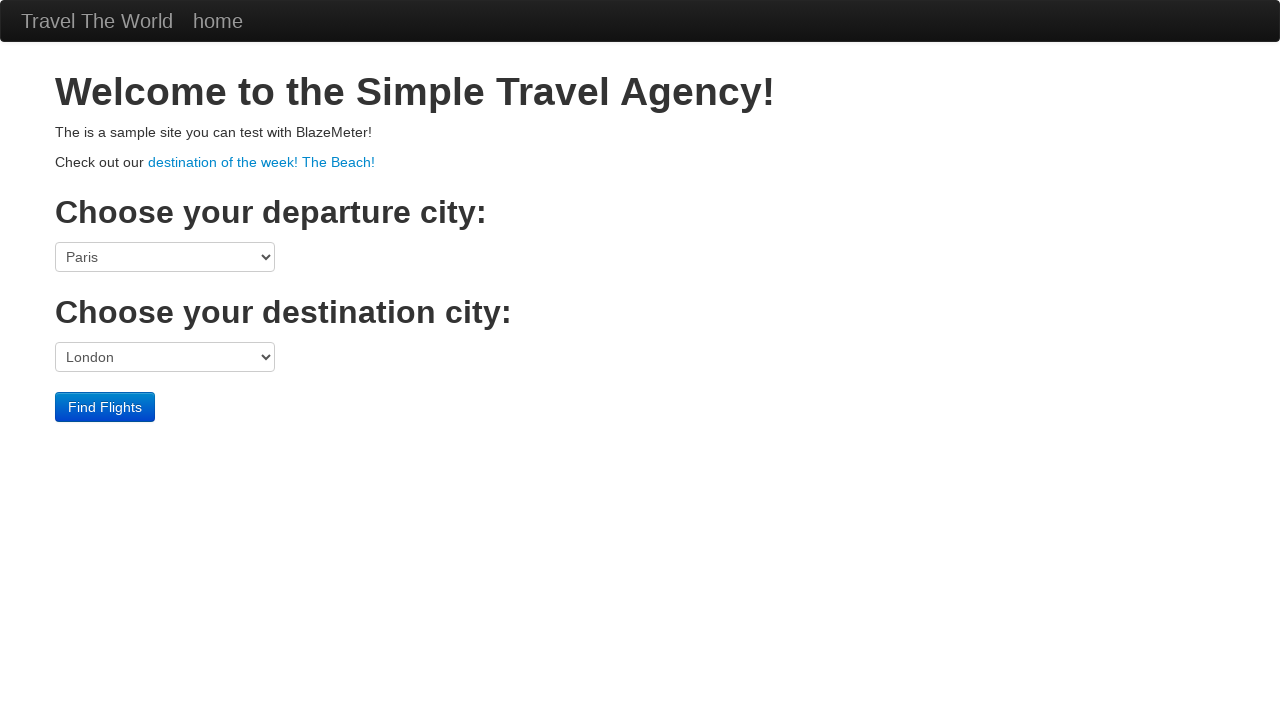

Clicked Find Flights button to search for flights at (105, 407) on input[type='submit']
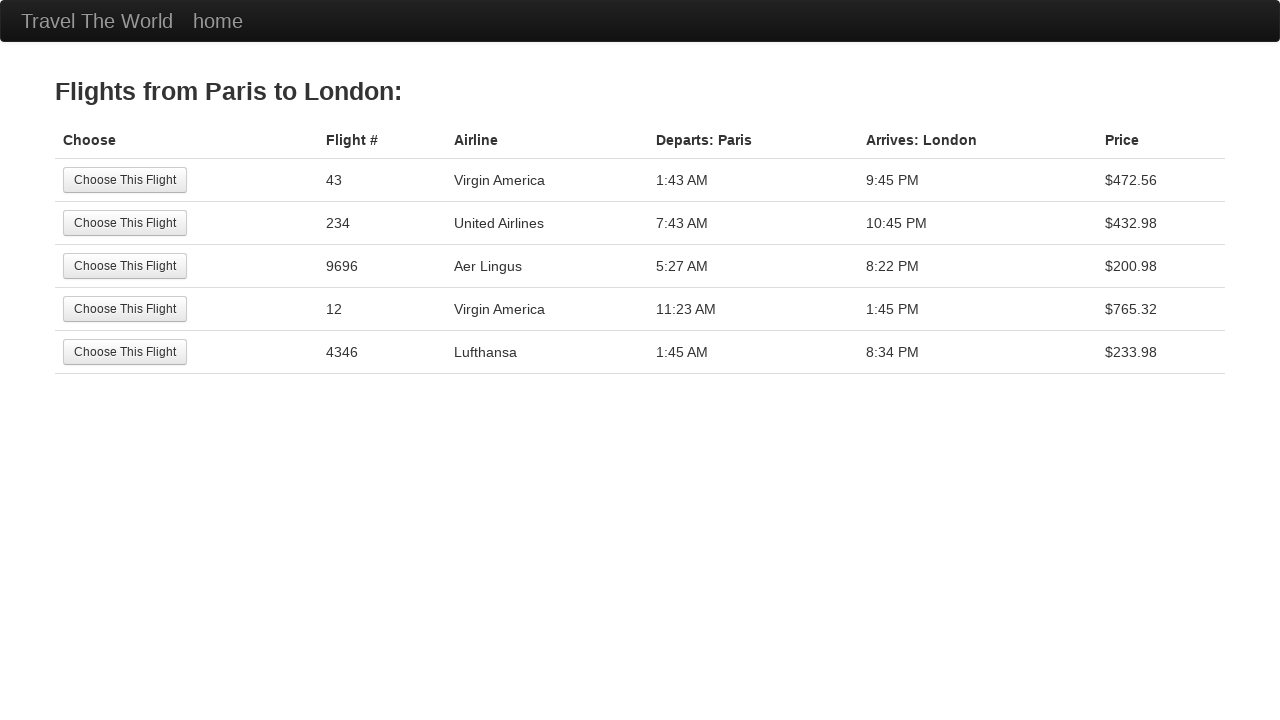

Page loaded and DOM content ready
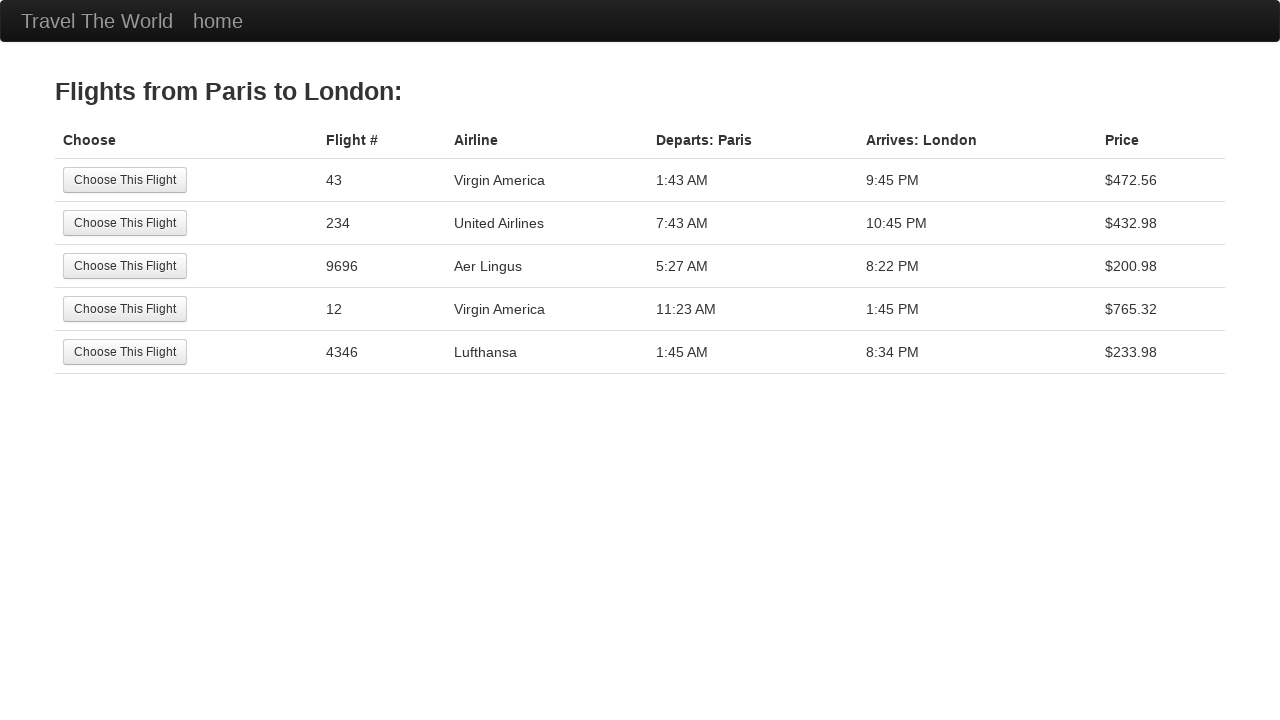

Verified page title contains 'BlazeDemo'
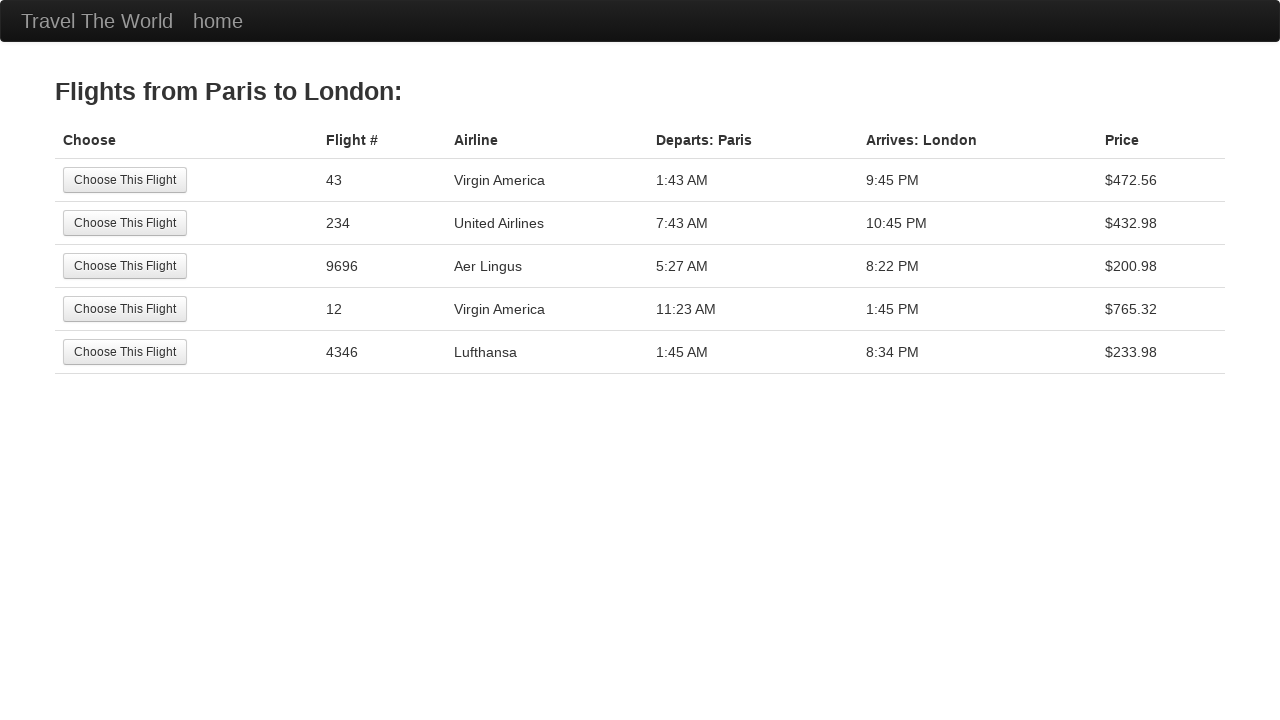

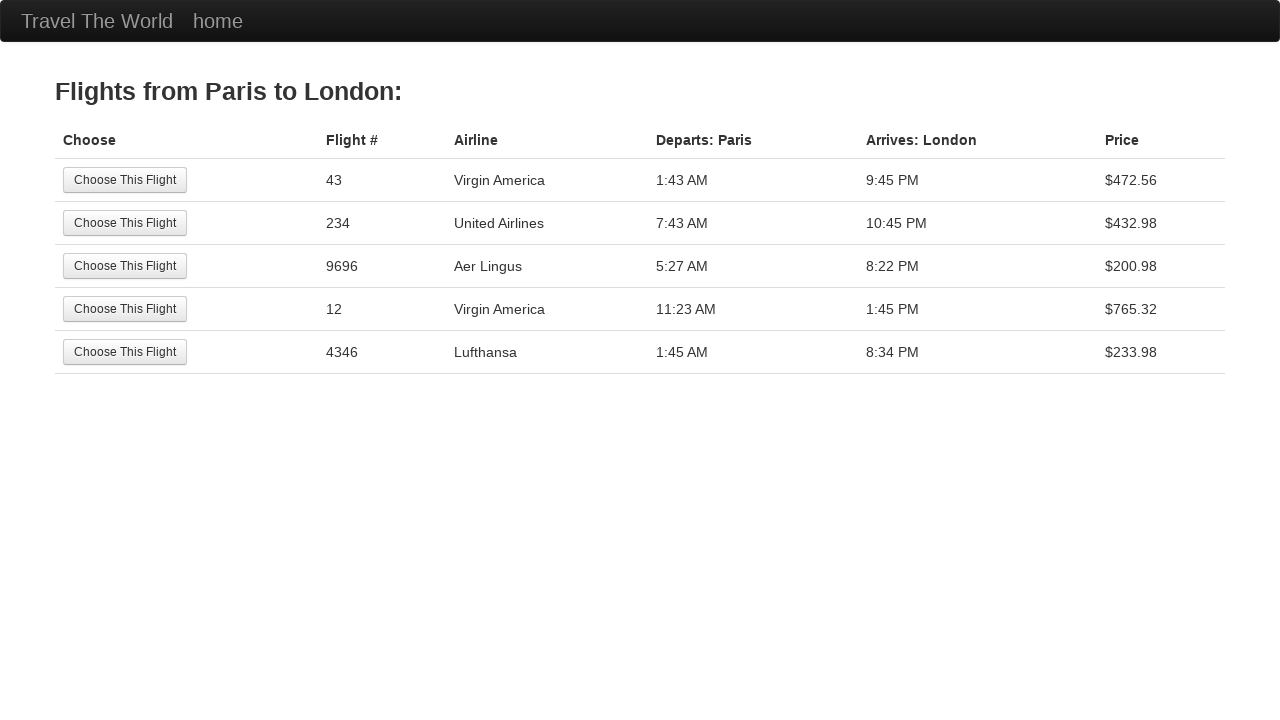